Tests dropdown selection functionality by selecting "Blue" from an old-style select menu

Starting URL: https://demoqa.com/select-menu

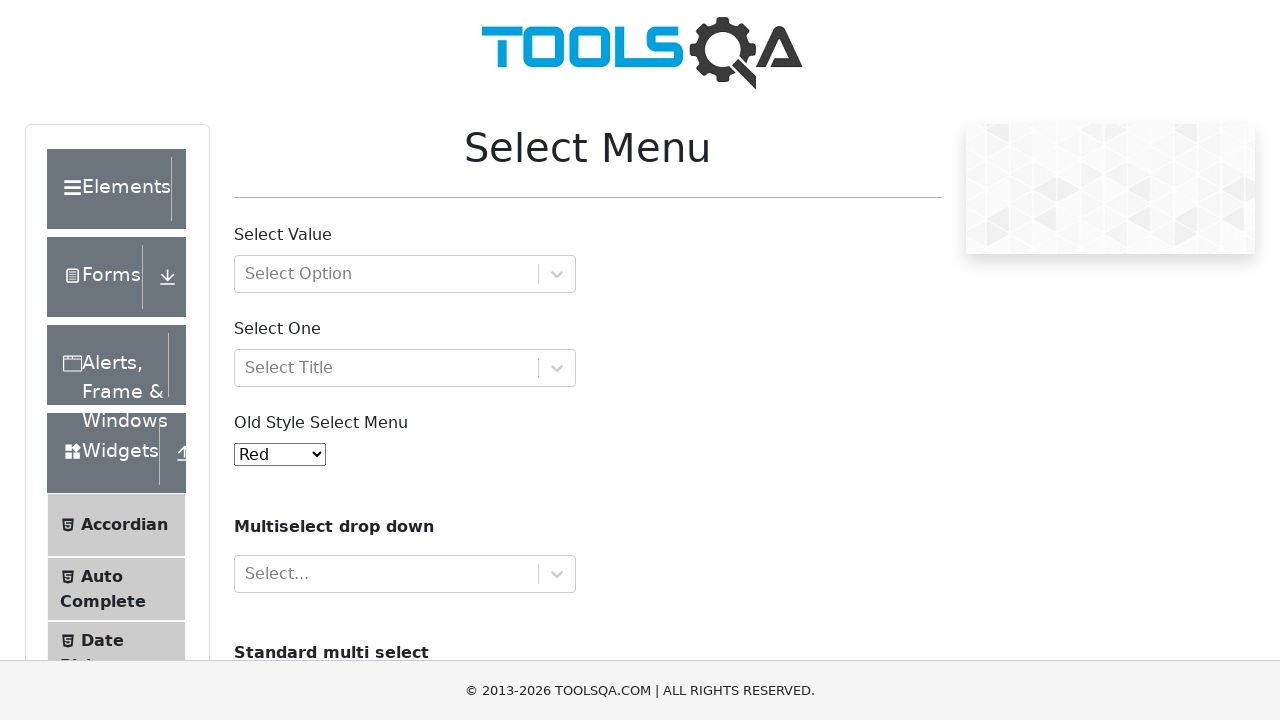

Navigated to select menu demo page
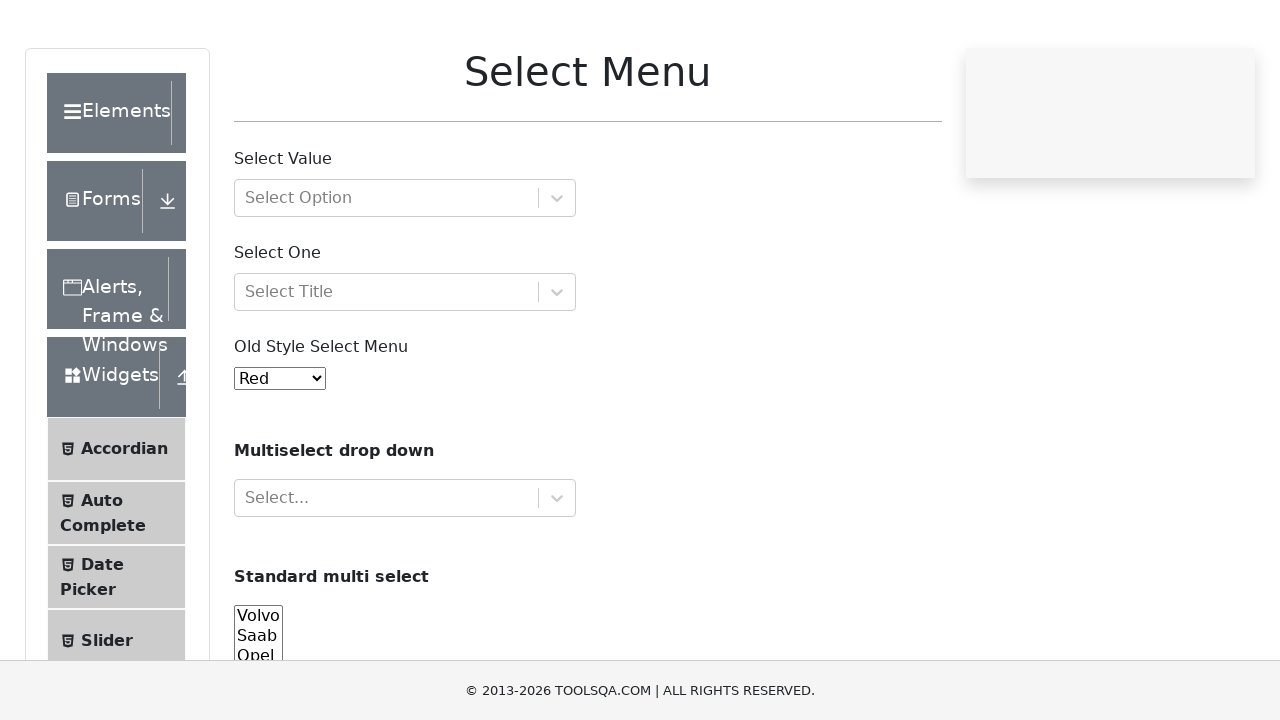

Selected 'Blue' from the old-style select menu on #oldSelectMenu
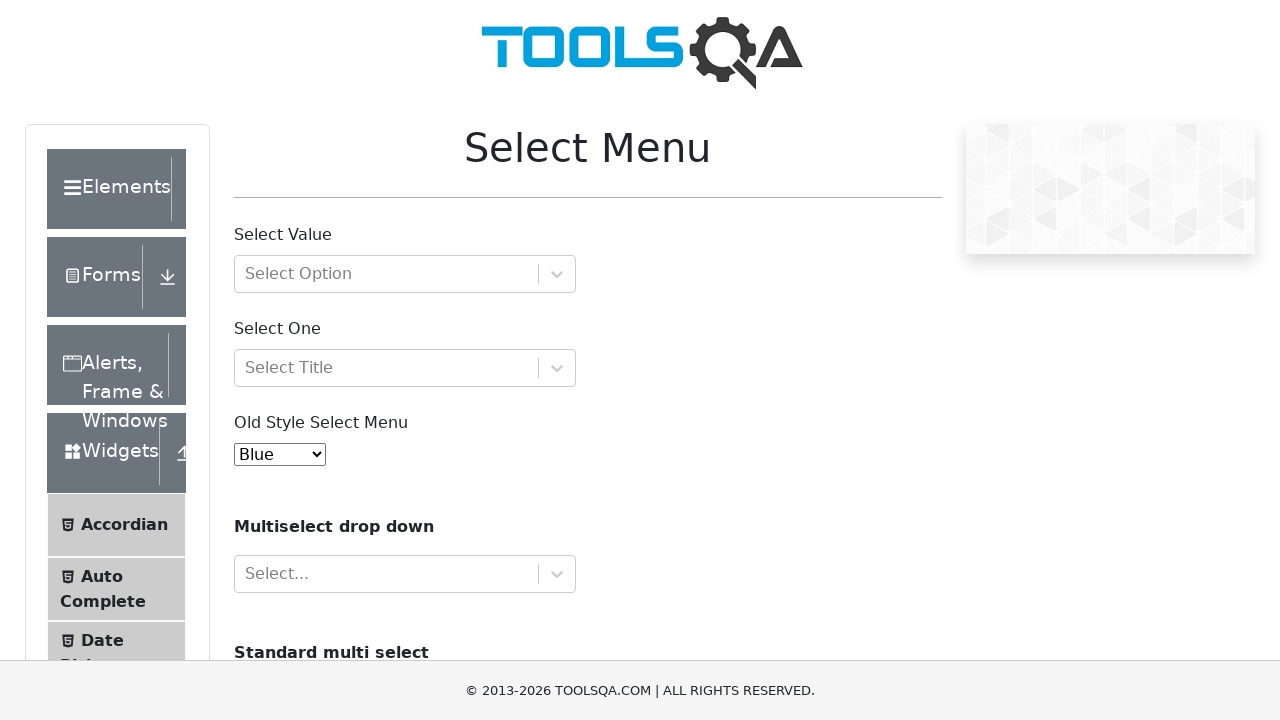

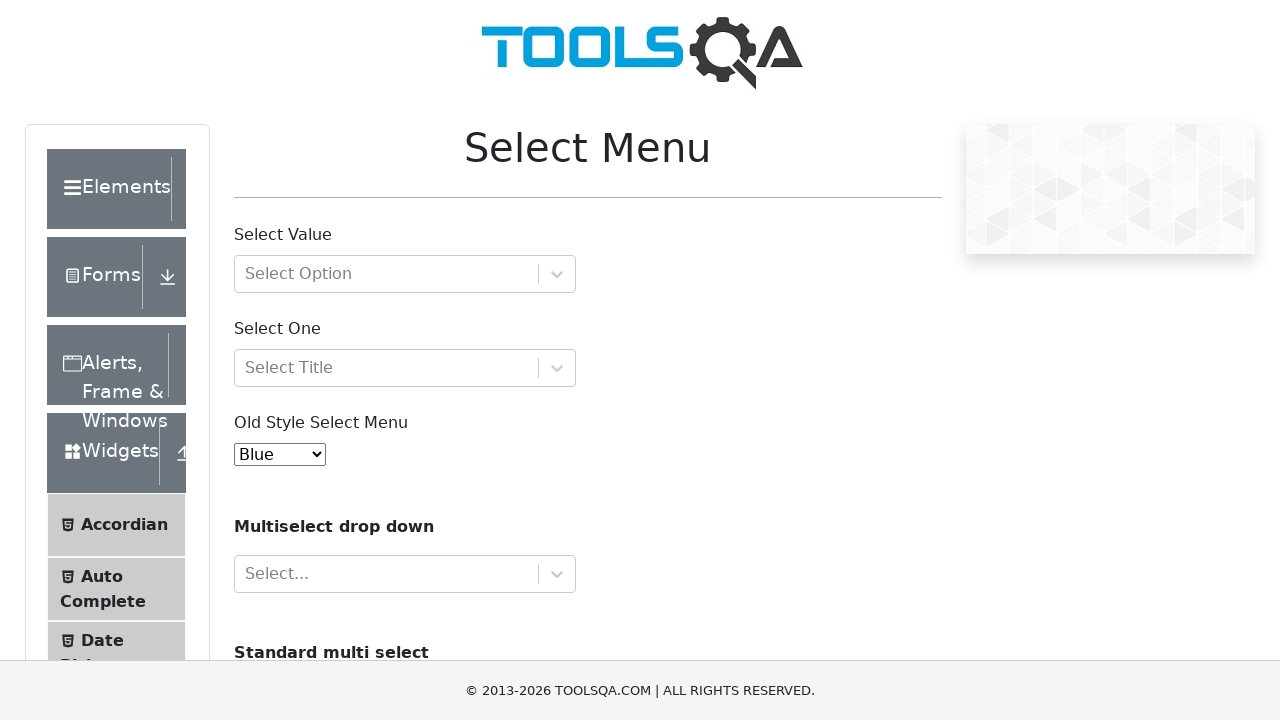